Tests that attempting to add a comment without being logged in displays an appropriate error message

Starting URL: https://news.ycombinator.com

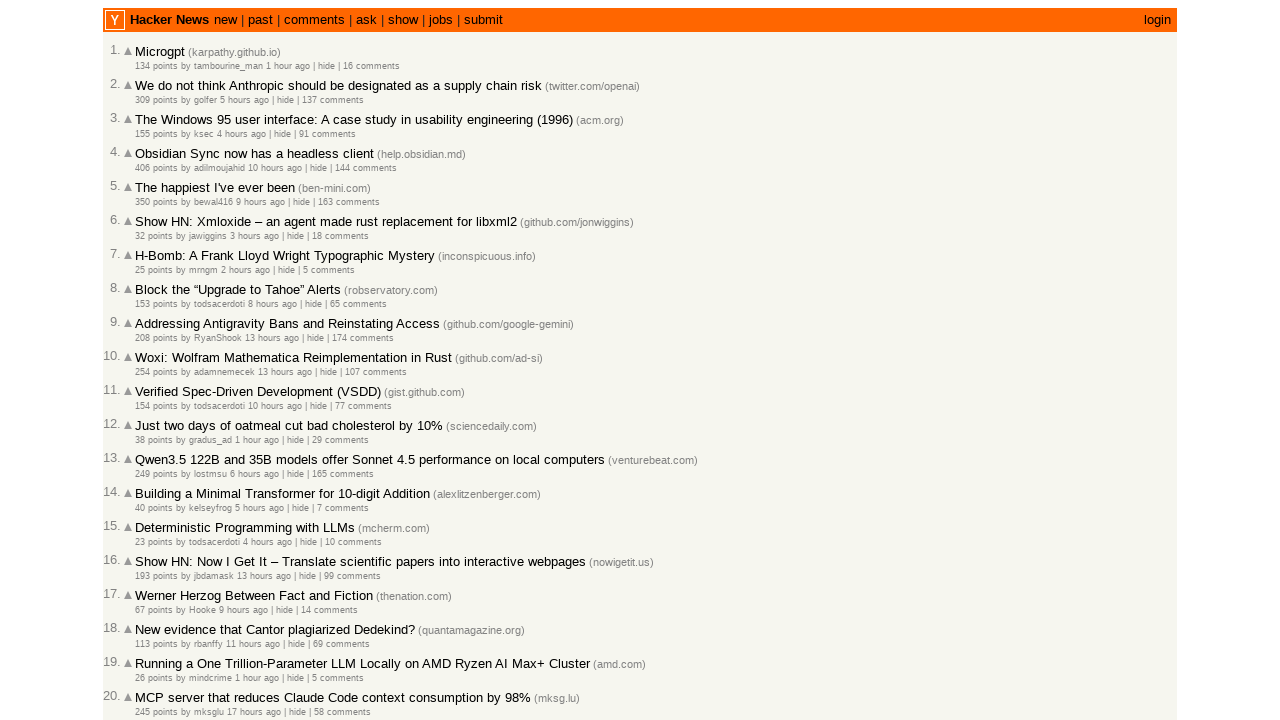

Clicked on comments link at (314, 20) on a:text('comments')
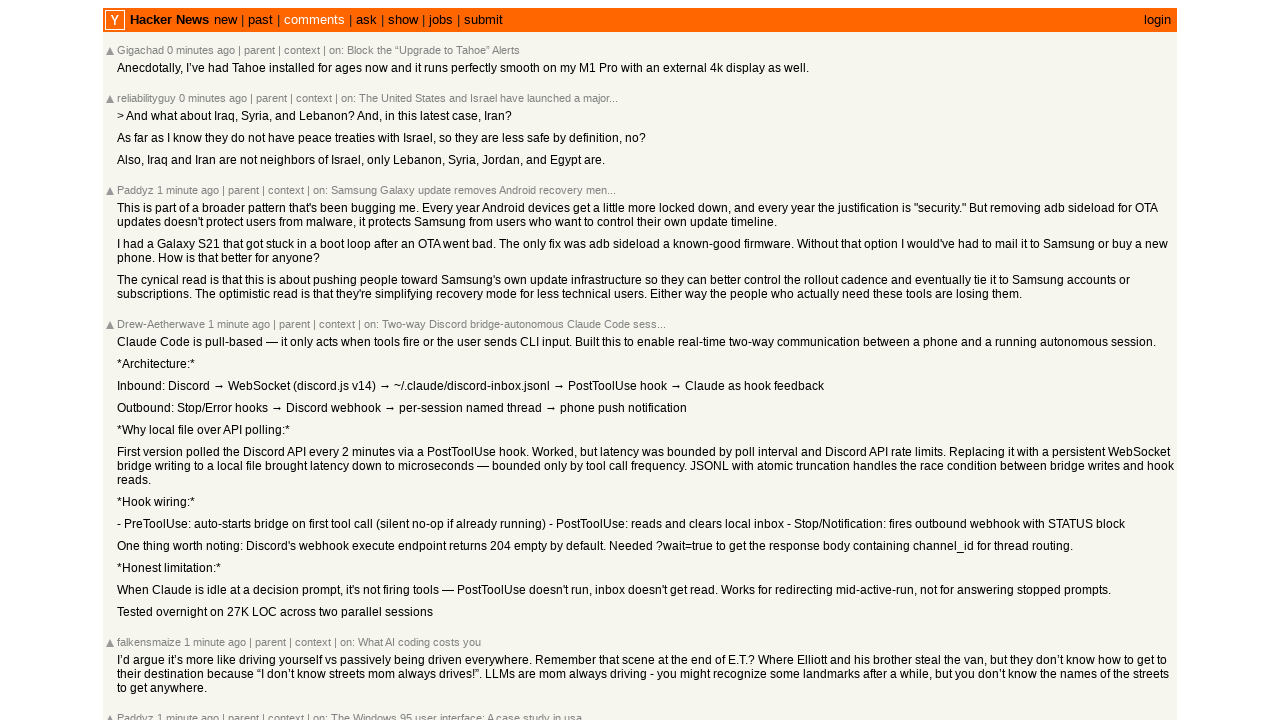

Clicked on parent link to navigate to comment thread at (259, 50) on a:text('parent')
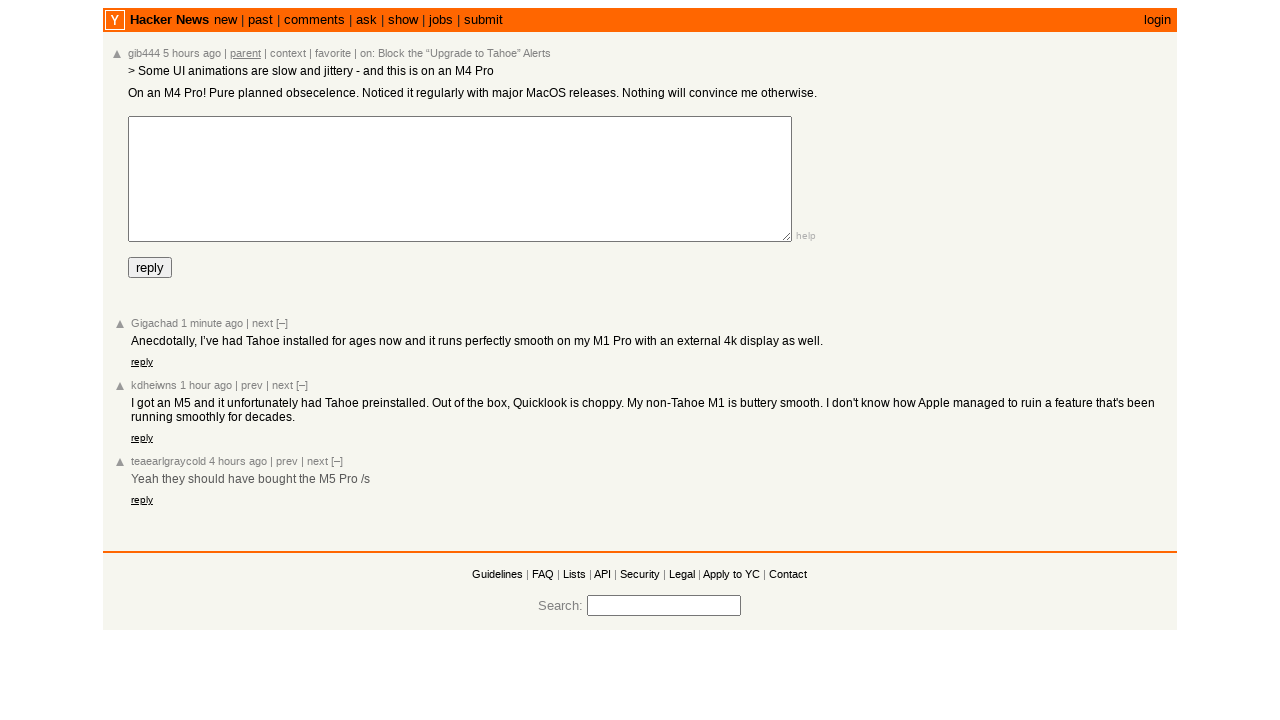

Clicked submit button to attempt adding a comment at (150, 268) on input[type='submit']
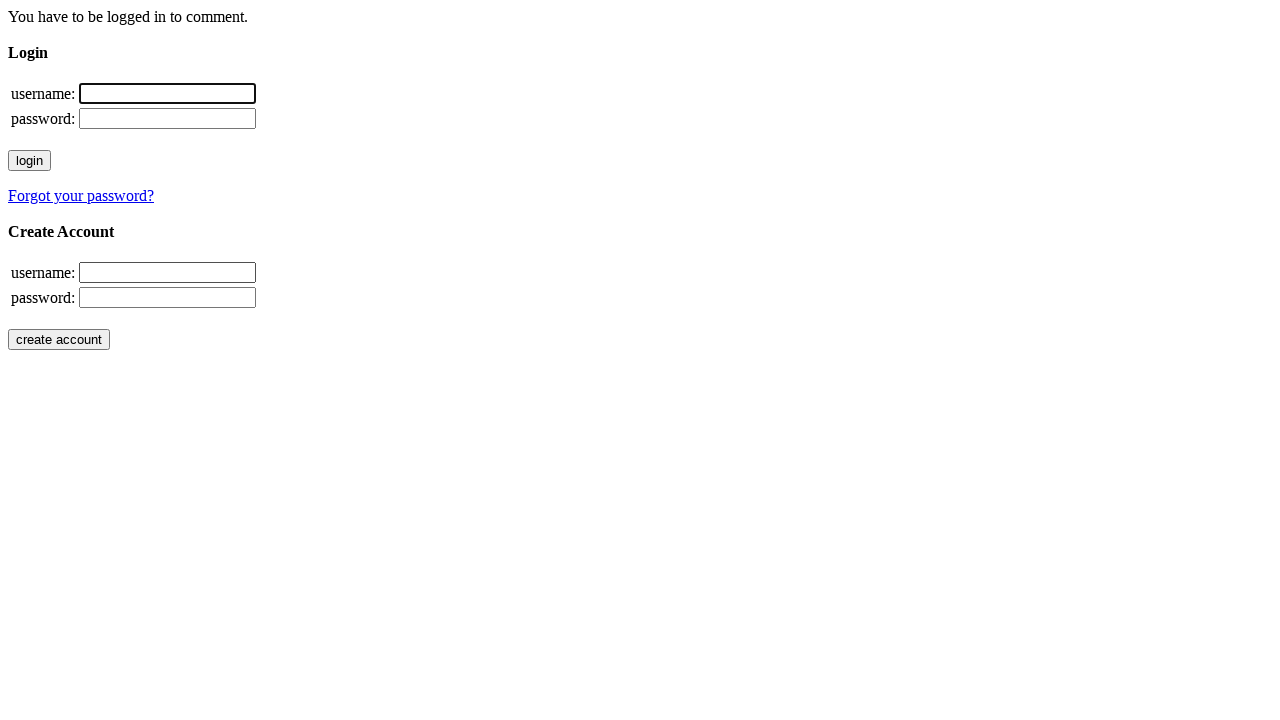

Retrieved body text content
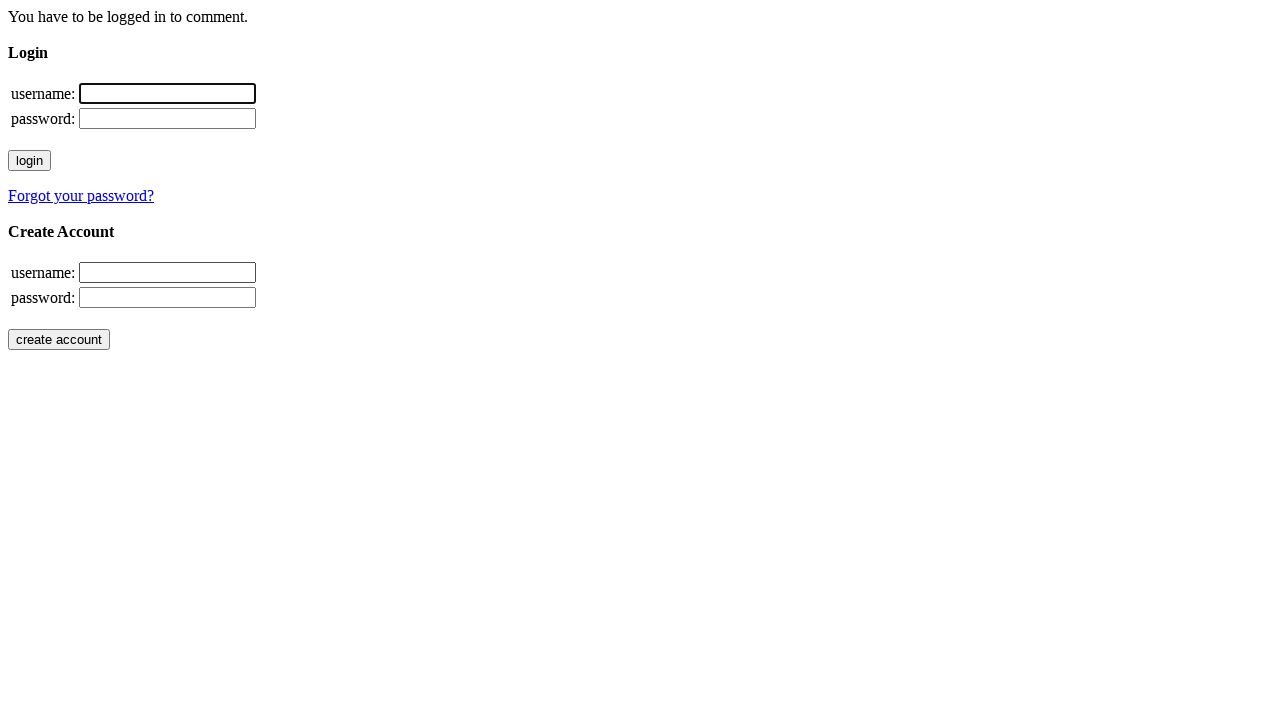

Verified error message 'You have to be logged in to comment.' appears
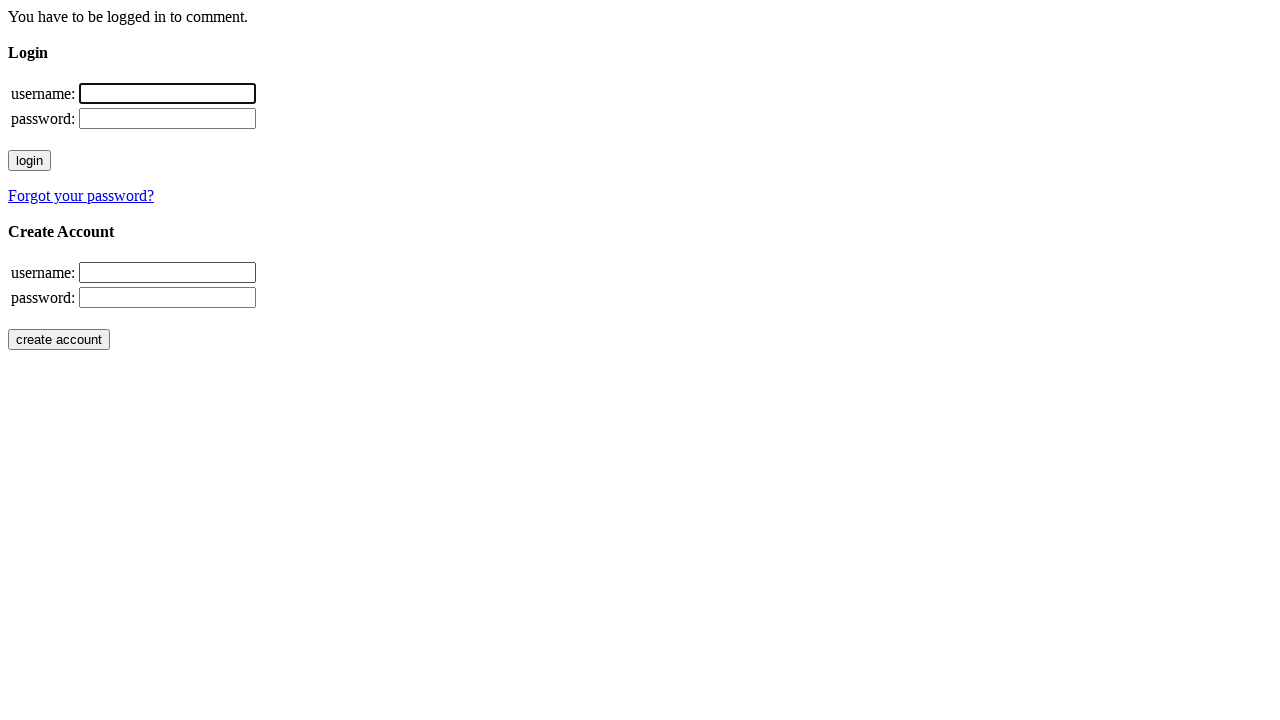

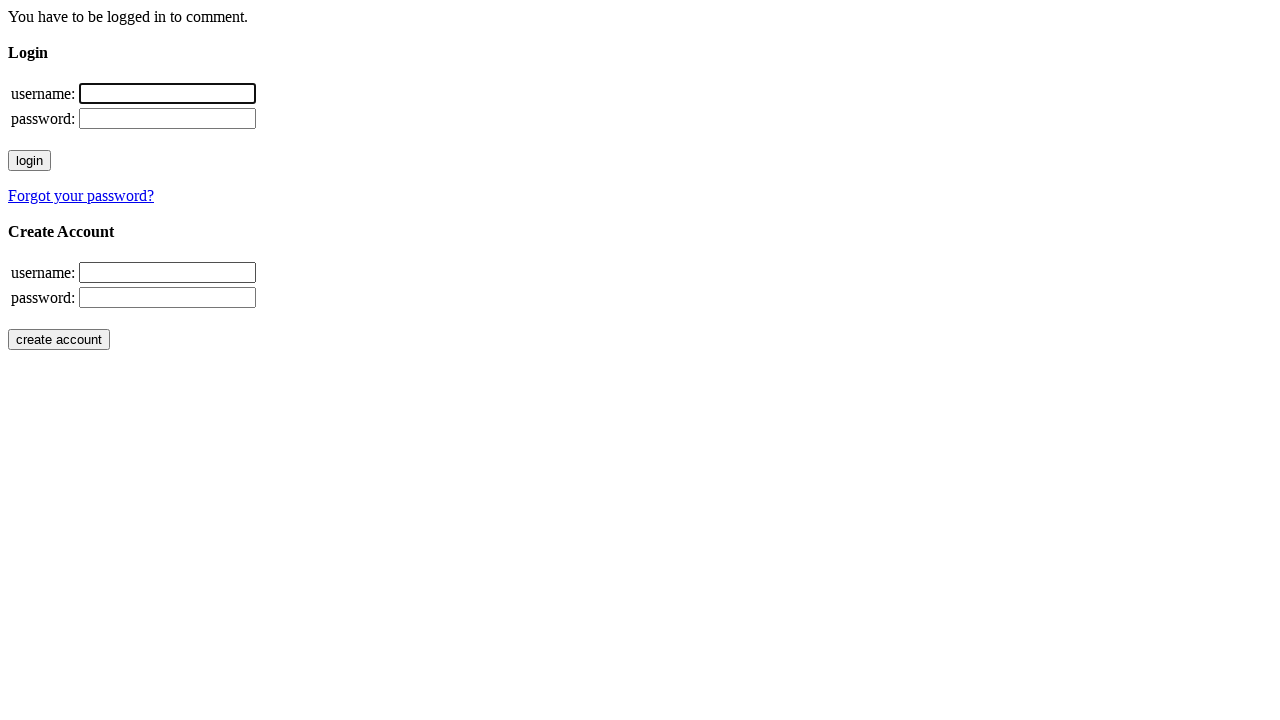